Navigates to the suspension spare parts catalog page and verifies that the product grid with items, images, and names loads correctly

Starting URL: https://www.onlinecarparts.co.uk/spare-parts/suspension-group.html

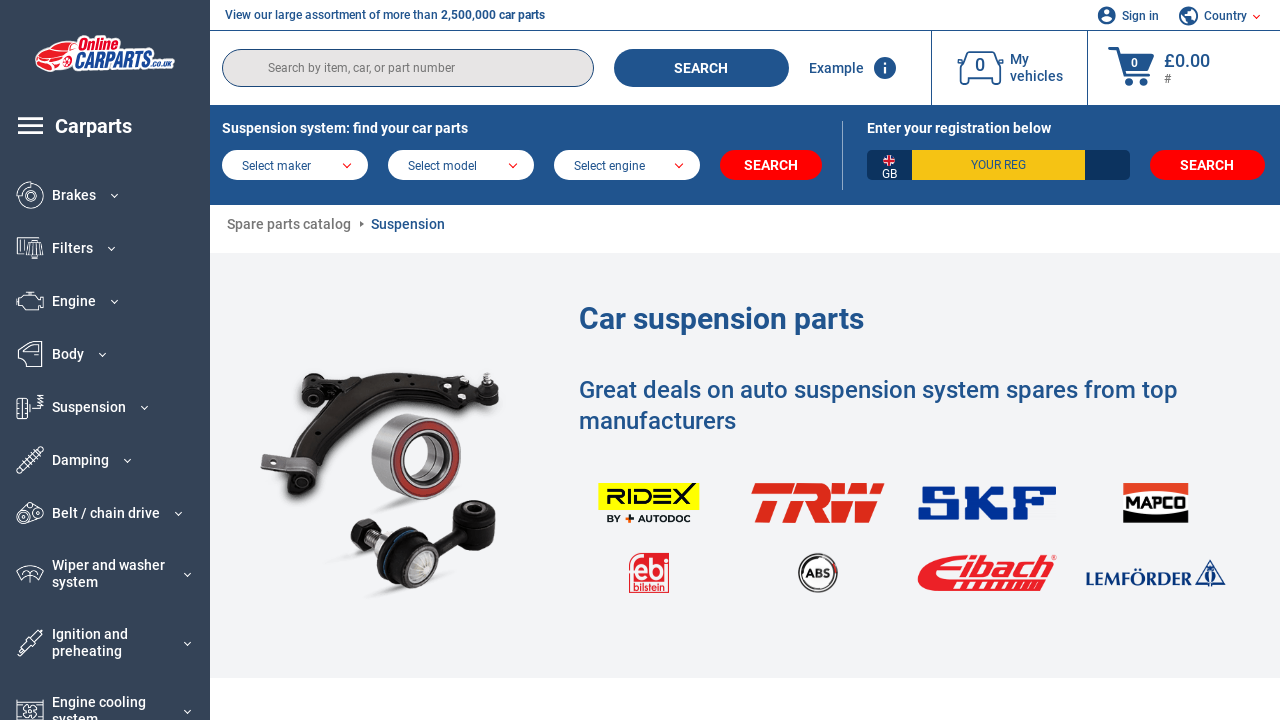

Navigated to suspension spare parts catalog page
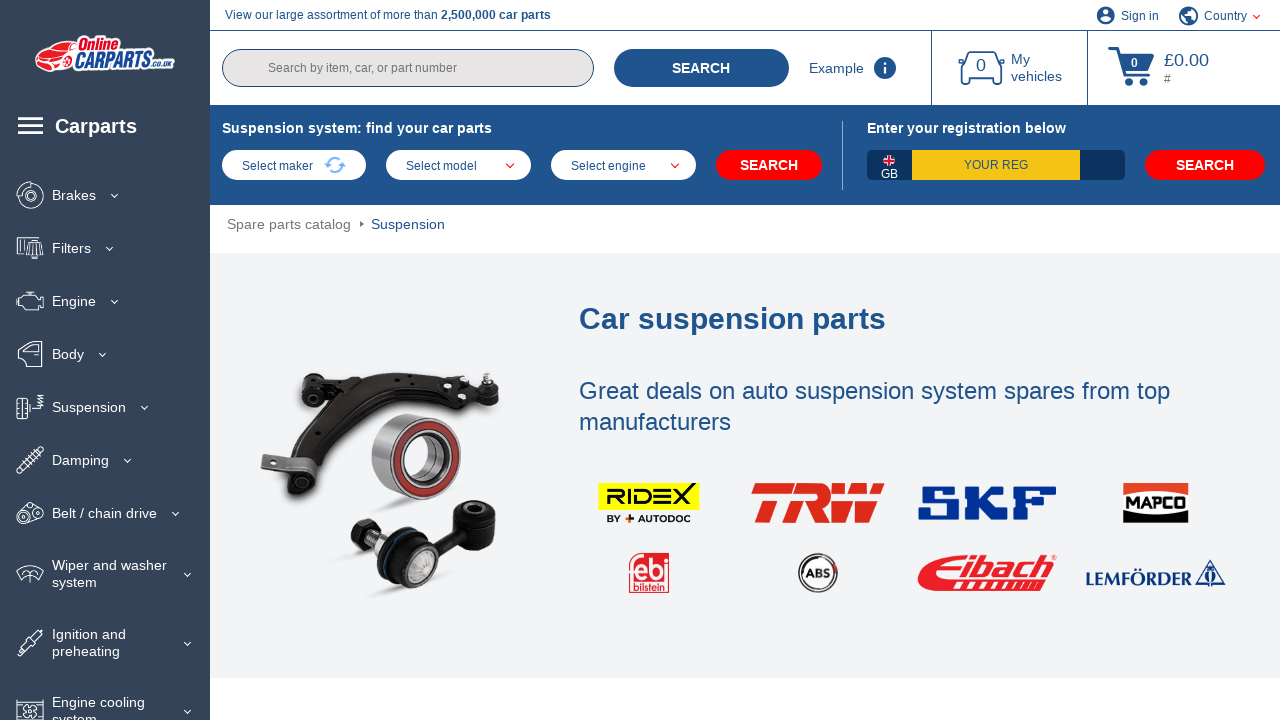

Catalog grid loaded
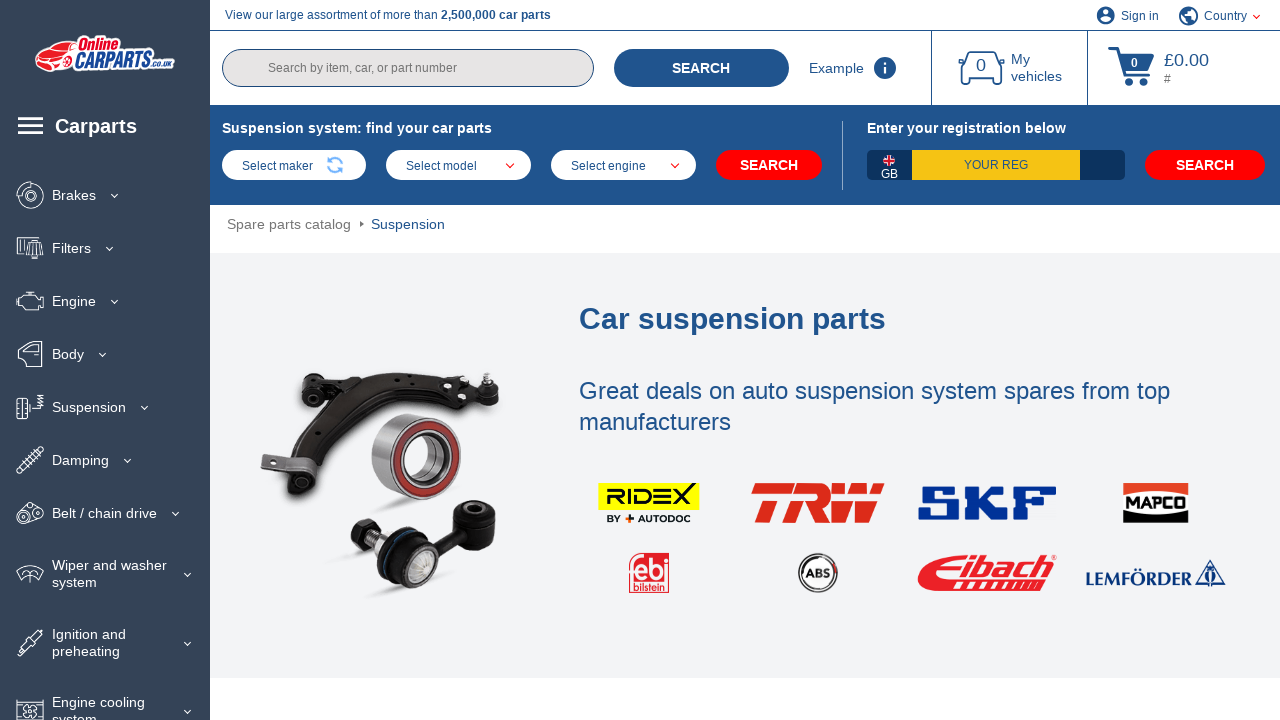

Product rows became visible in catalog grid
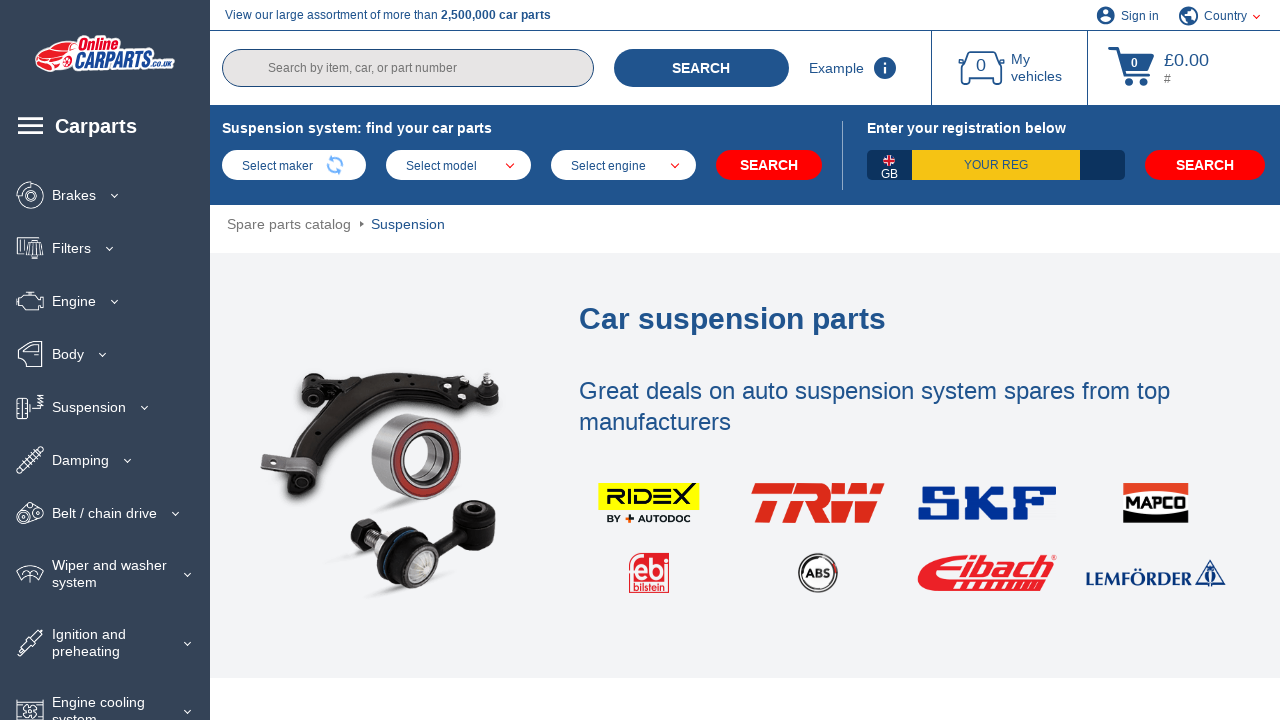

Product item links are present in the grid
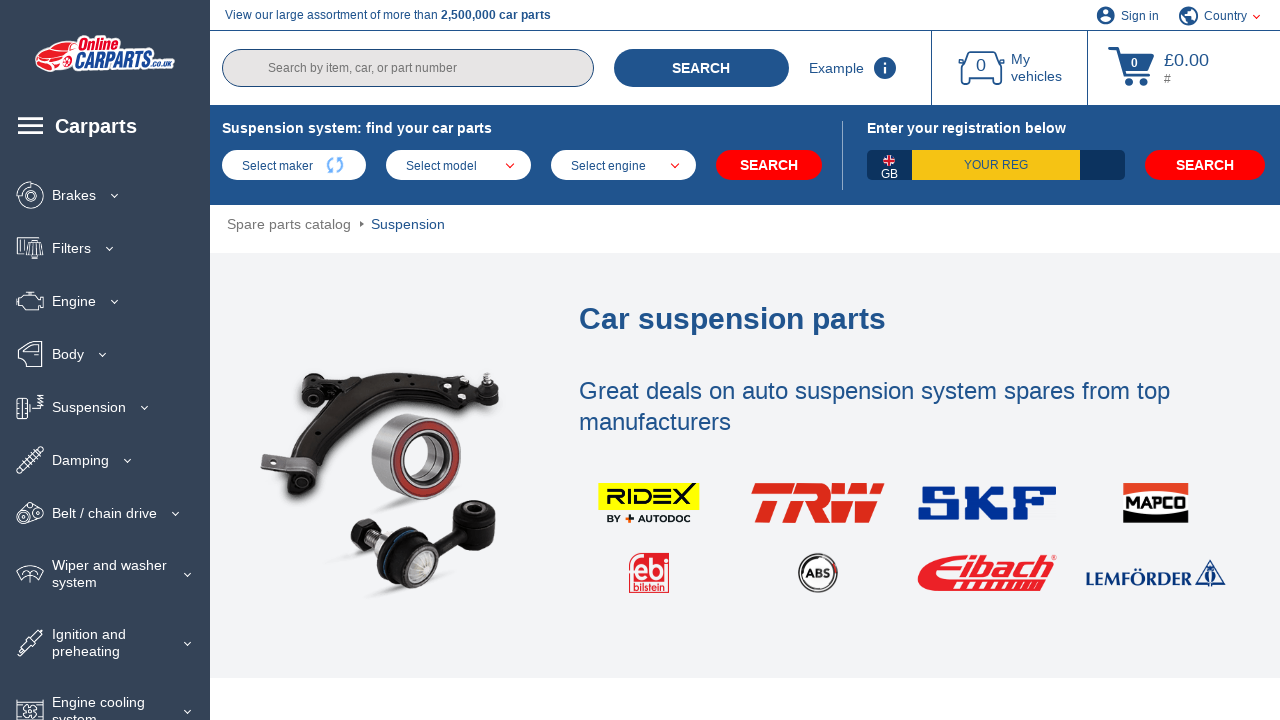

Product names are displayed in catalog items
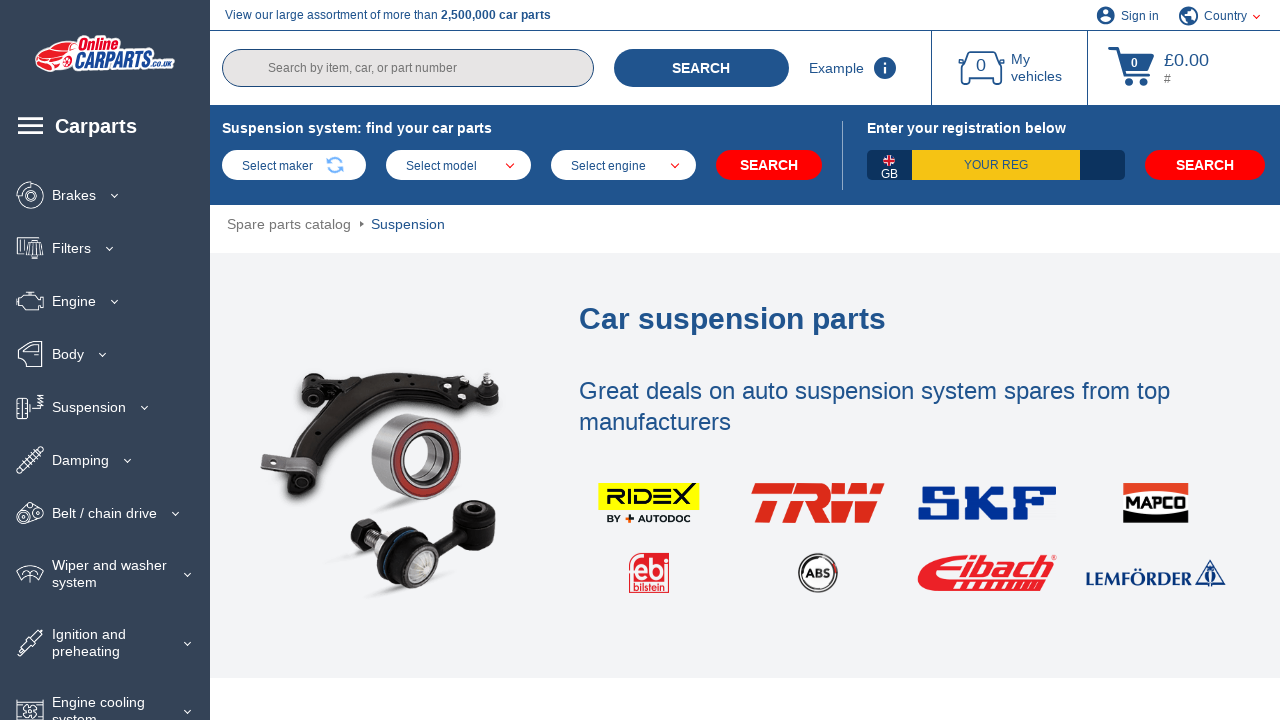

Product images loaded successfully in catalog items
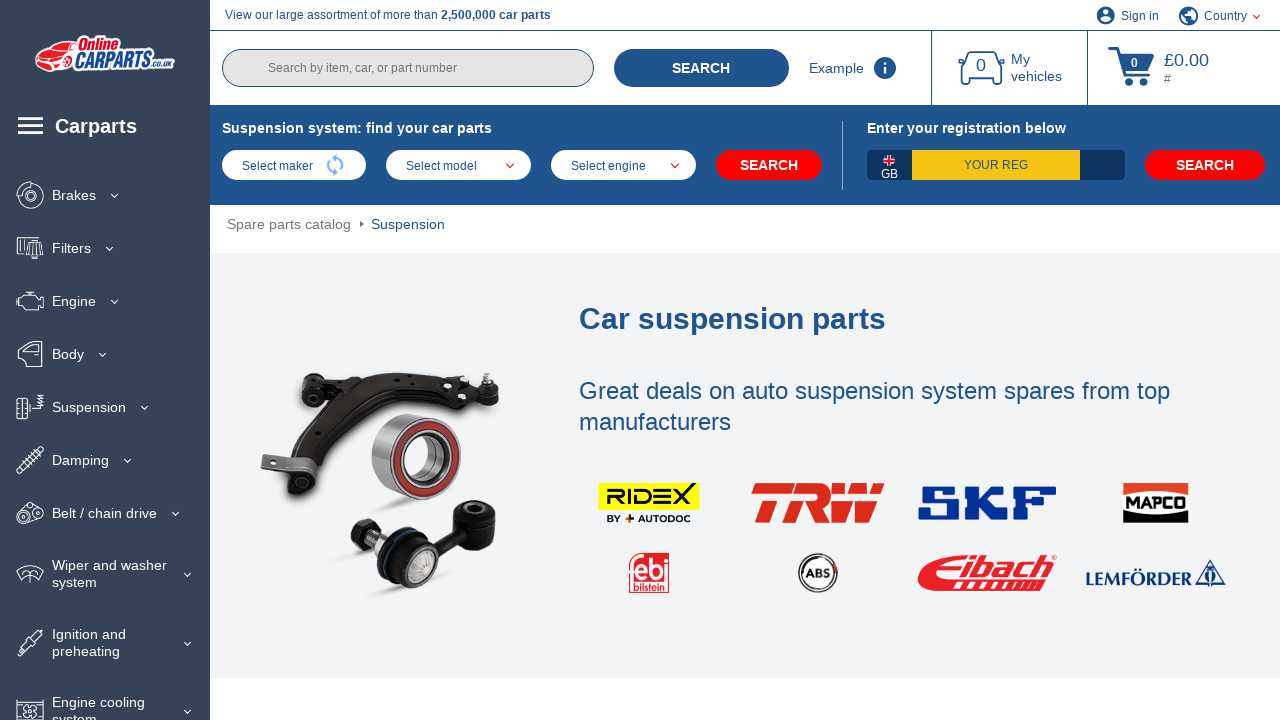

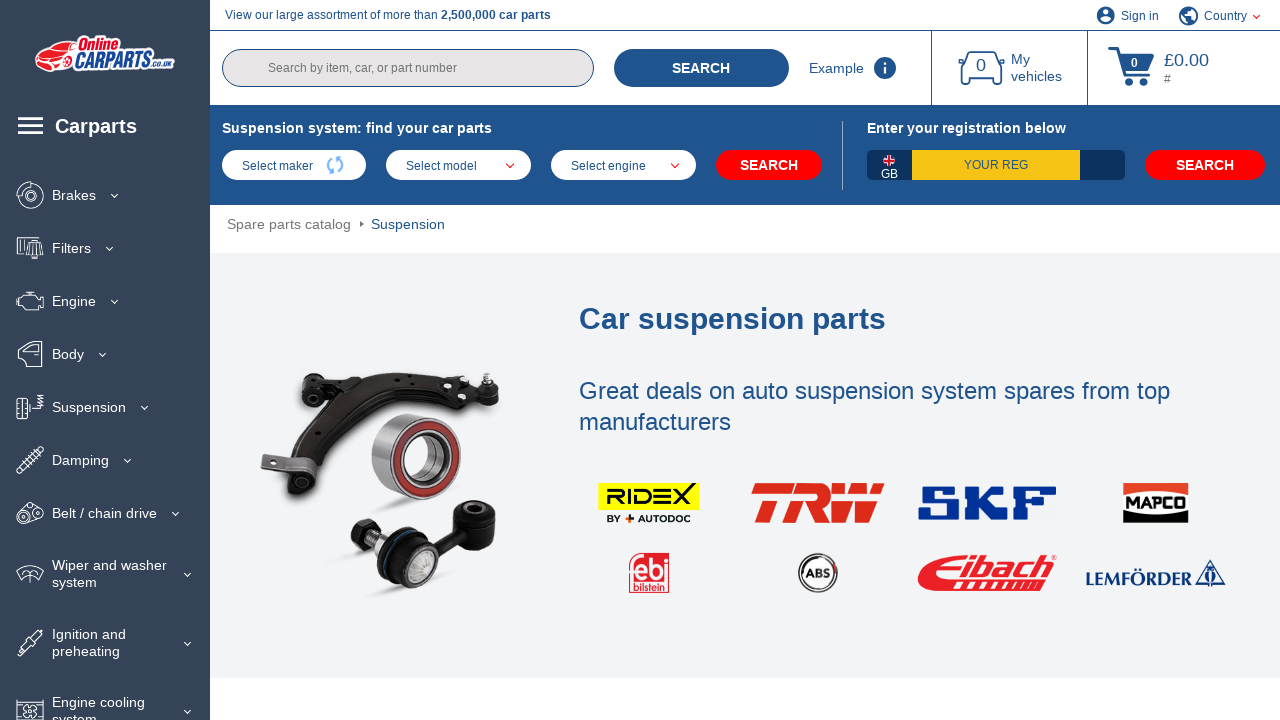